Tests the grade calculator by entering multiple grades (100, B, 76) in different fields and verifying the calculated average grade is "B- (2.70)"

Starting URL: https://www.calculator.net/

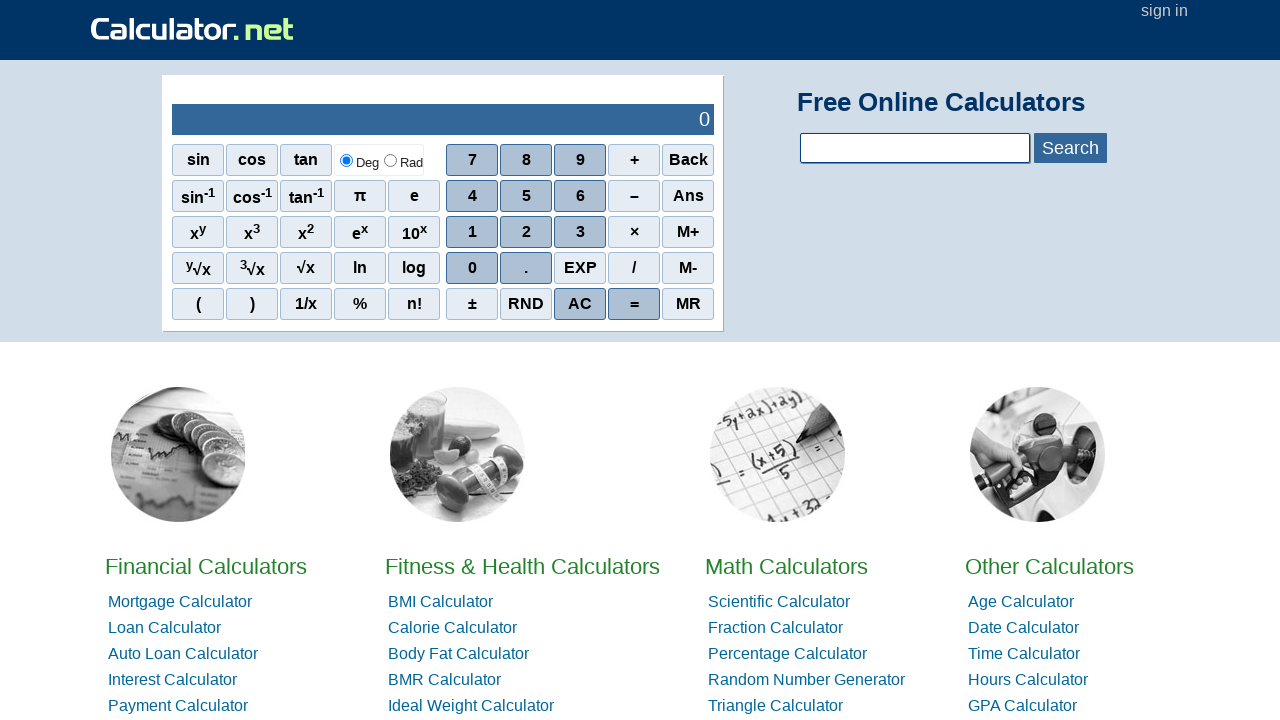

Clicked on Grade Calculator link at (1028, 360) on a:text('Grade Calculator')
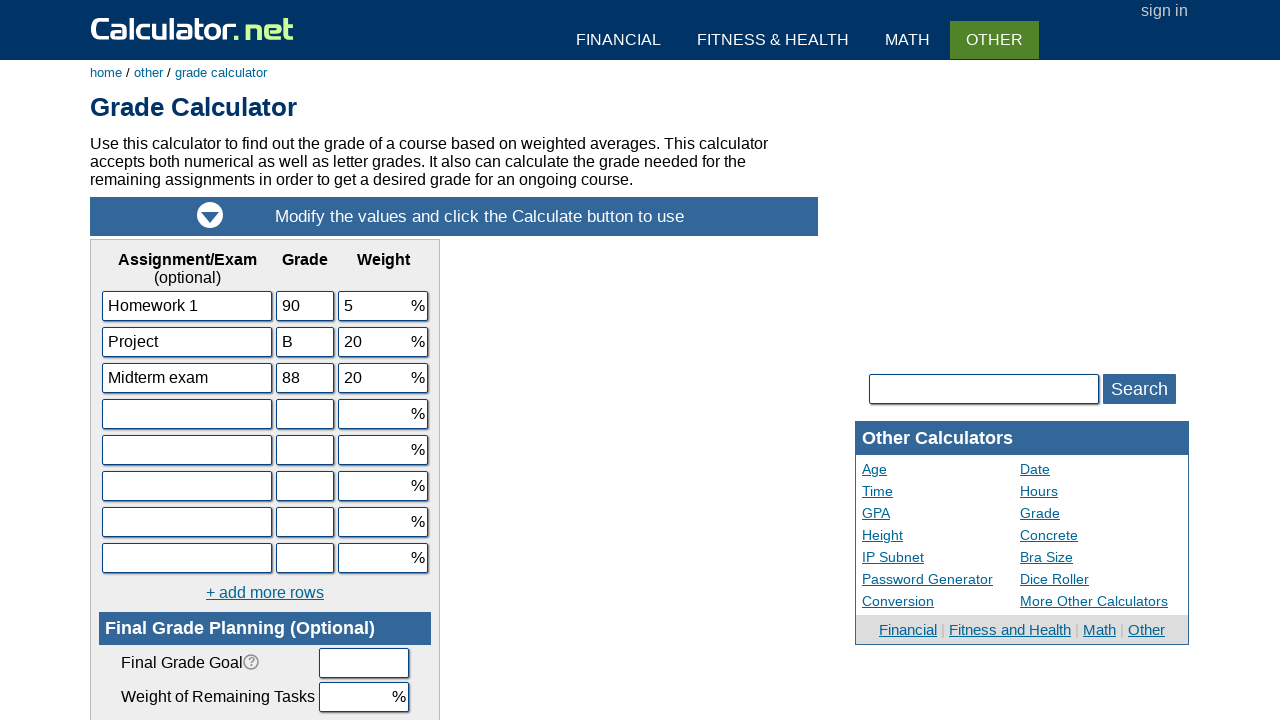

Clicked on third grade field (s3) at (305, 378) on input[name='s3']
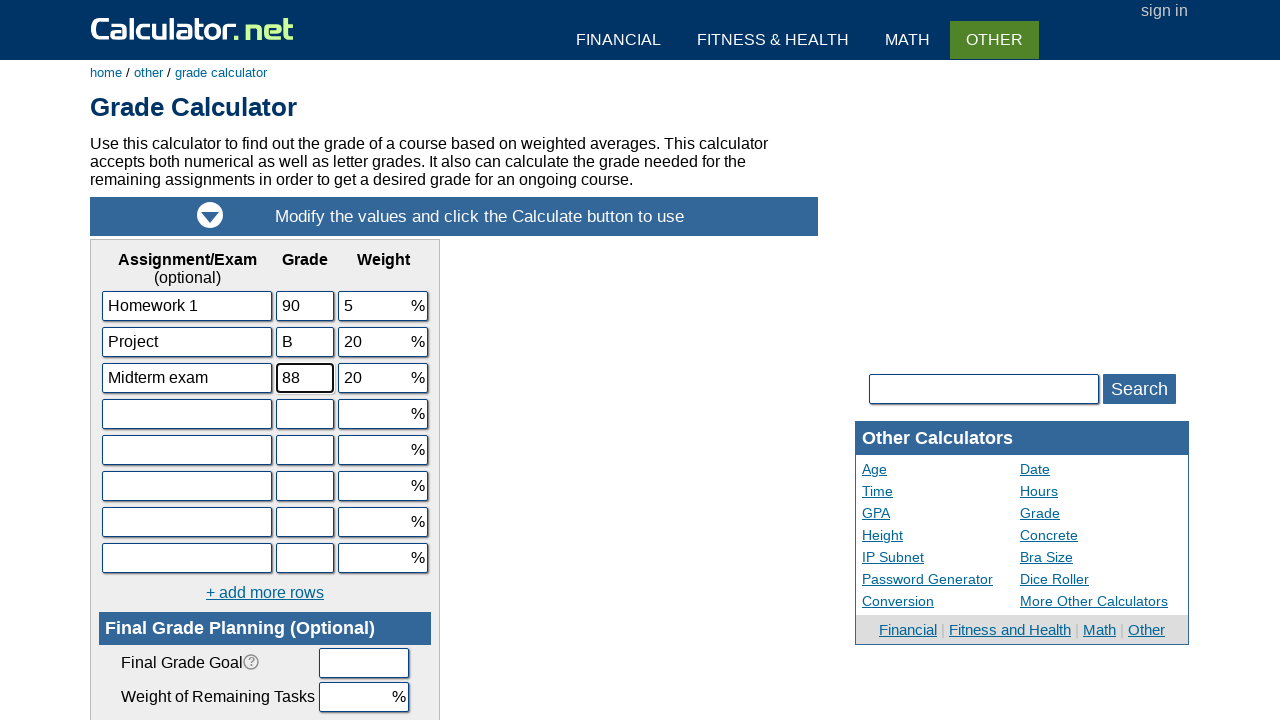

Filled third grade field with '76' on input[name='s3']
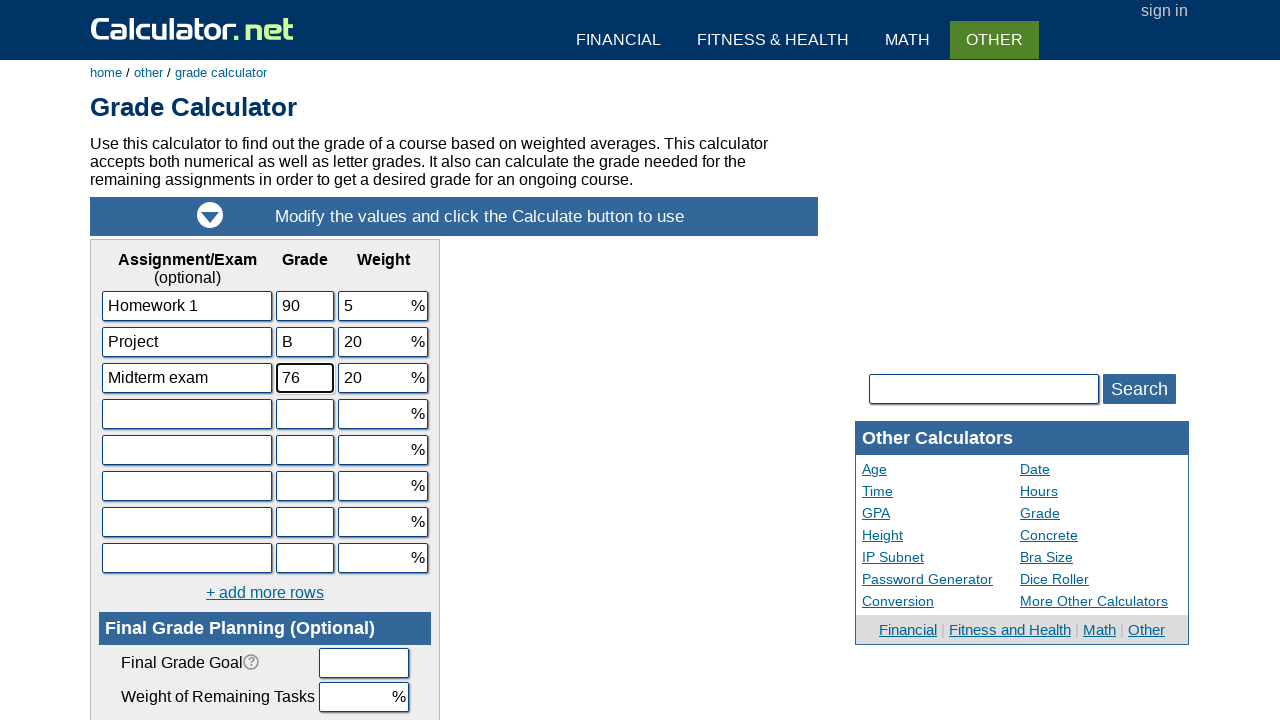

Clicked on second grade field (s2) at (305, 342) on input[name='s2']
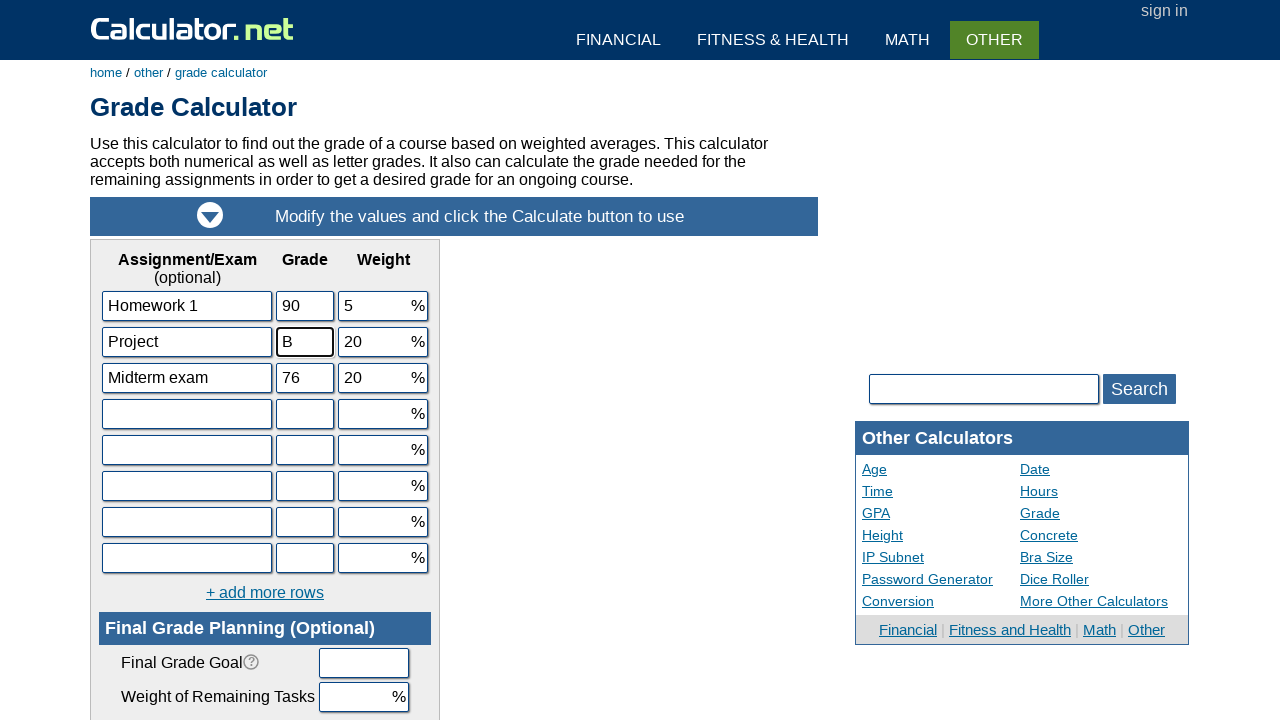

Filled second grade field with 'B' on input[name='s2']
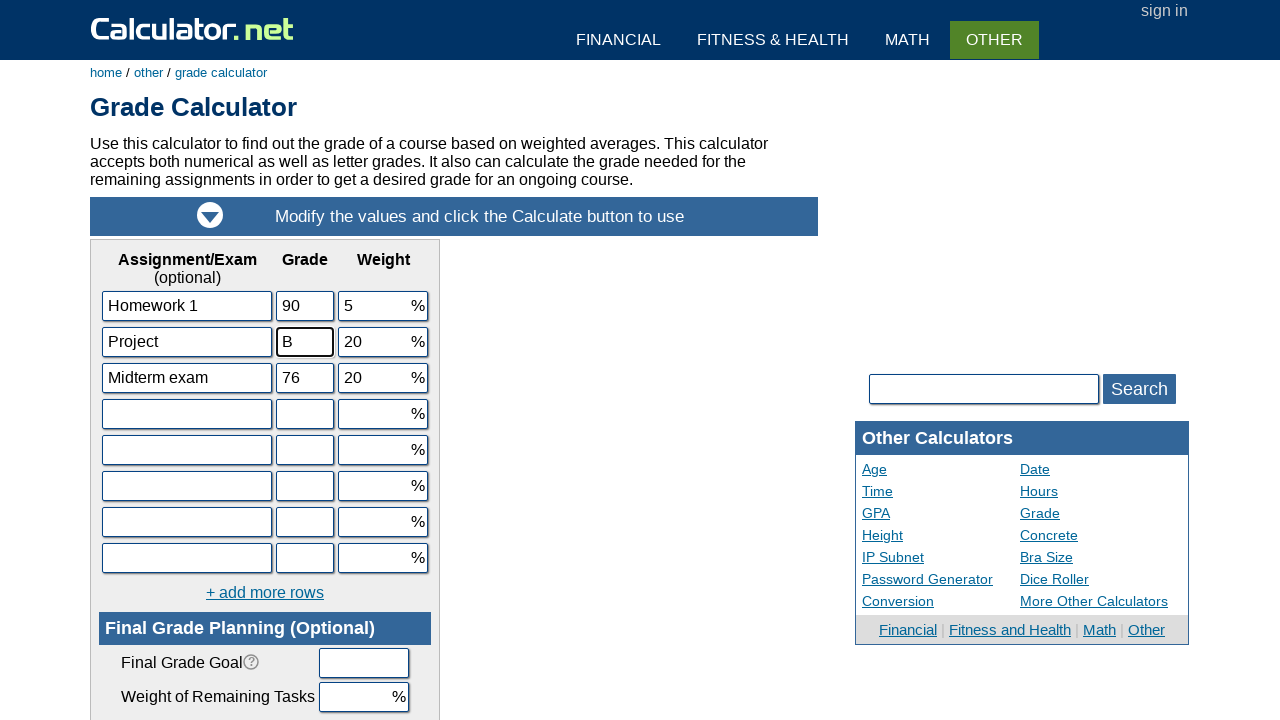

Clicked on first grade field (s1) at (305, 306) on input[name='s1']
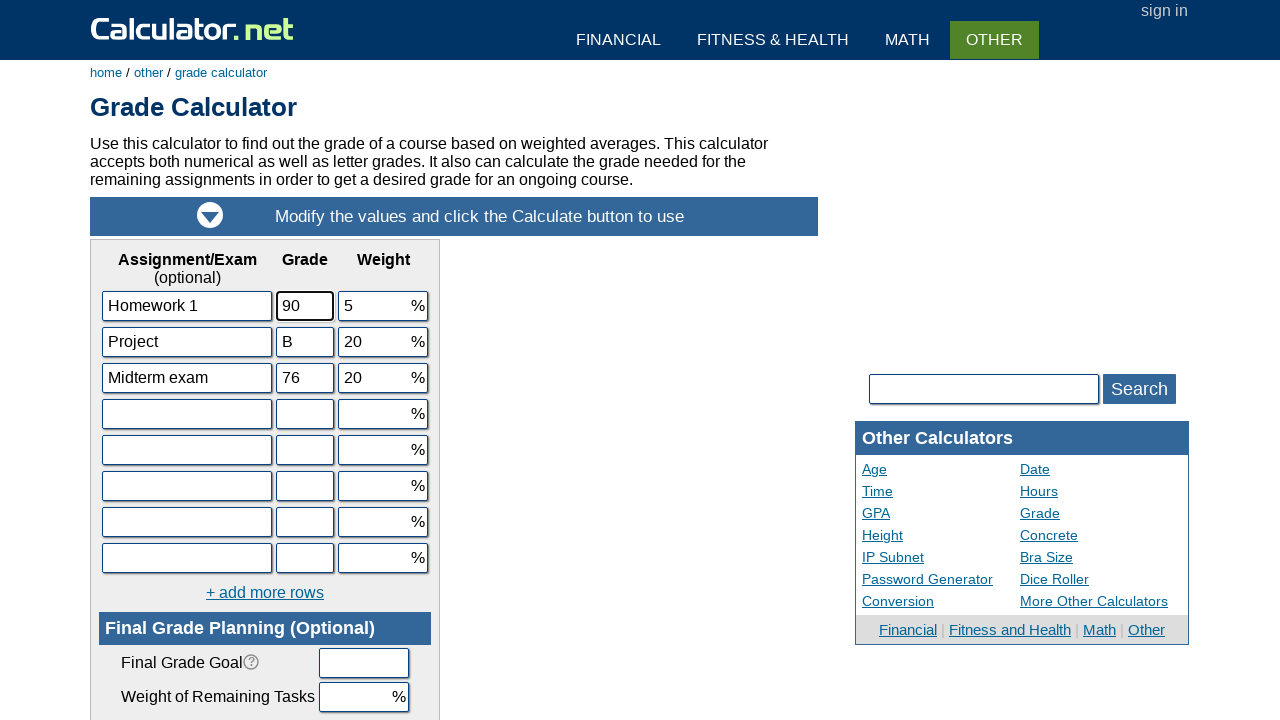

Filled first grade field with '100' on input[name='s1']
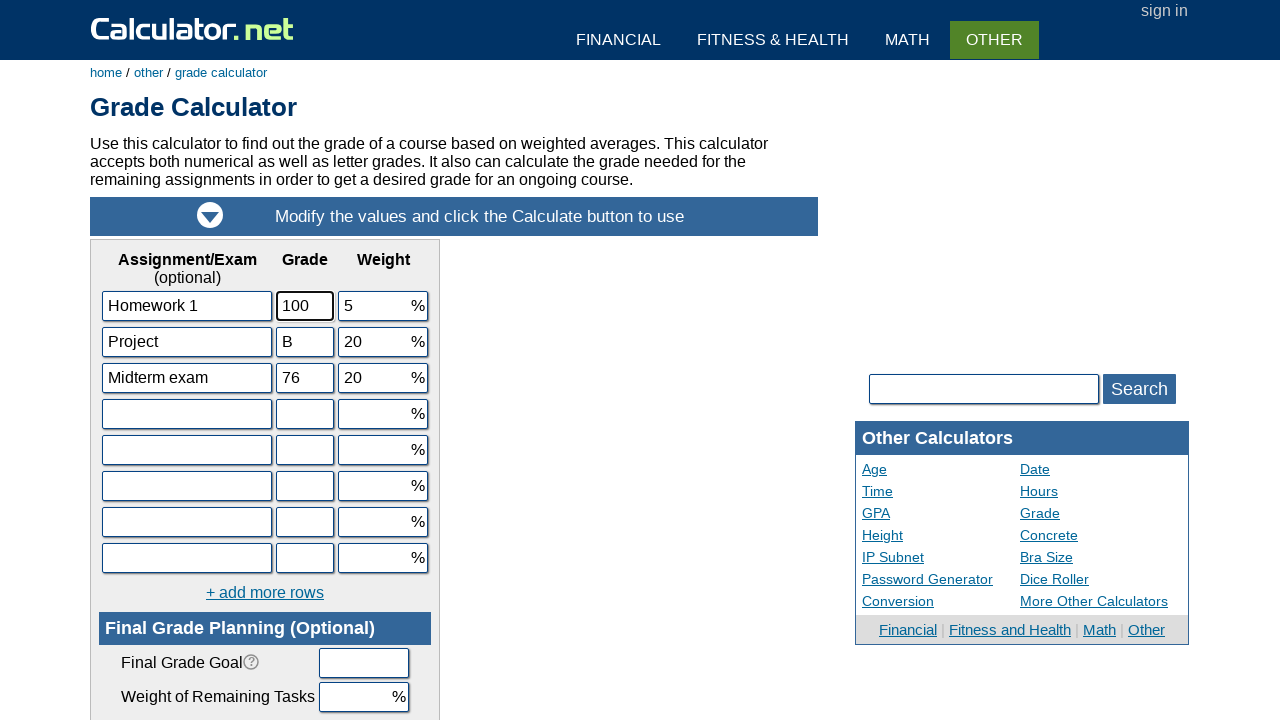

Clicked the calculate button at (198, 360) on table:nth-child(15) input
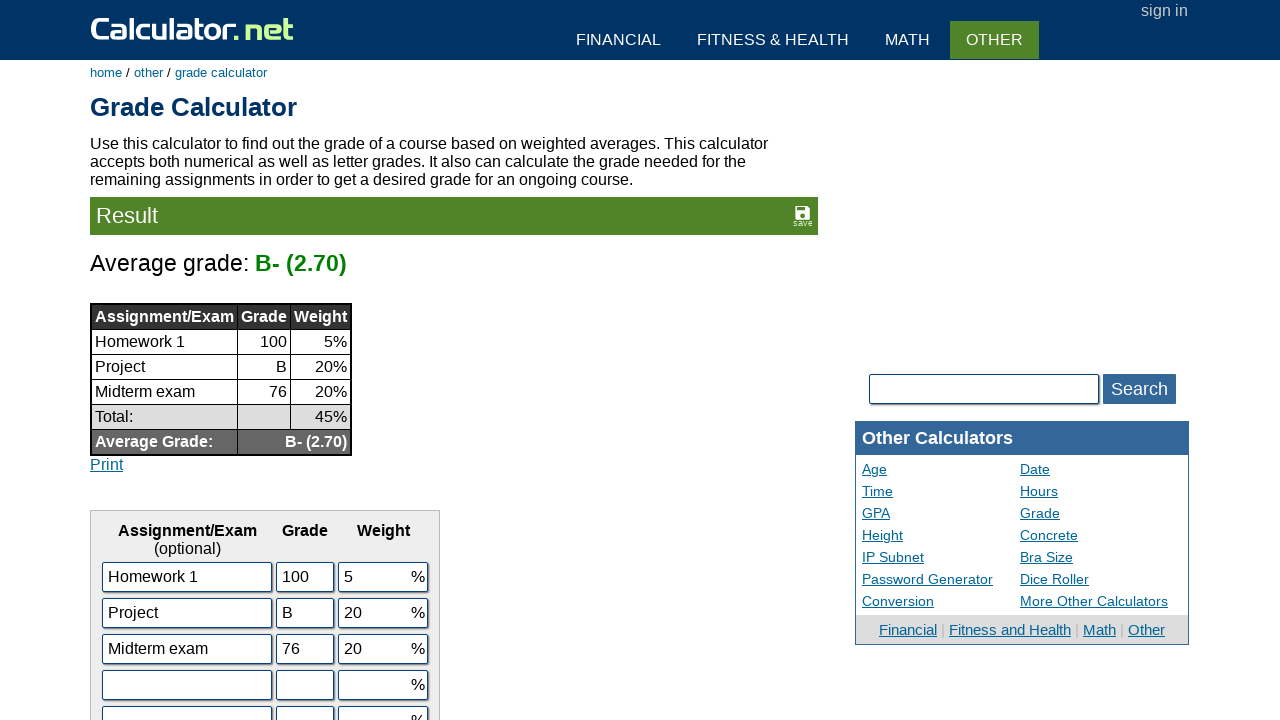

Waited for result text to appear
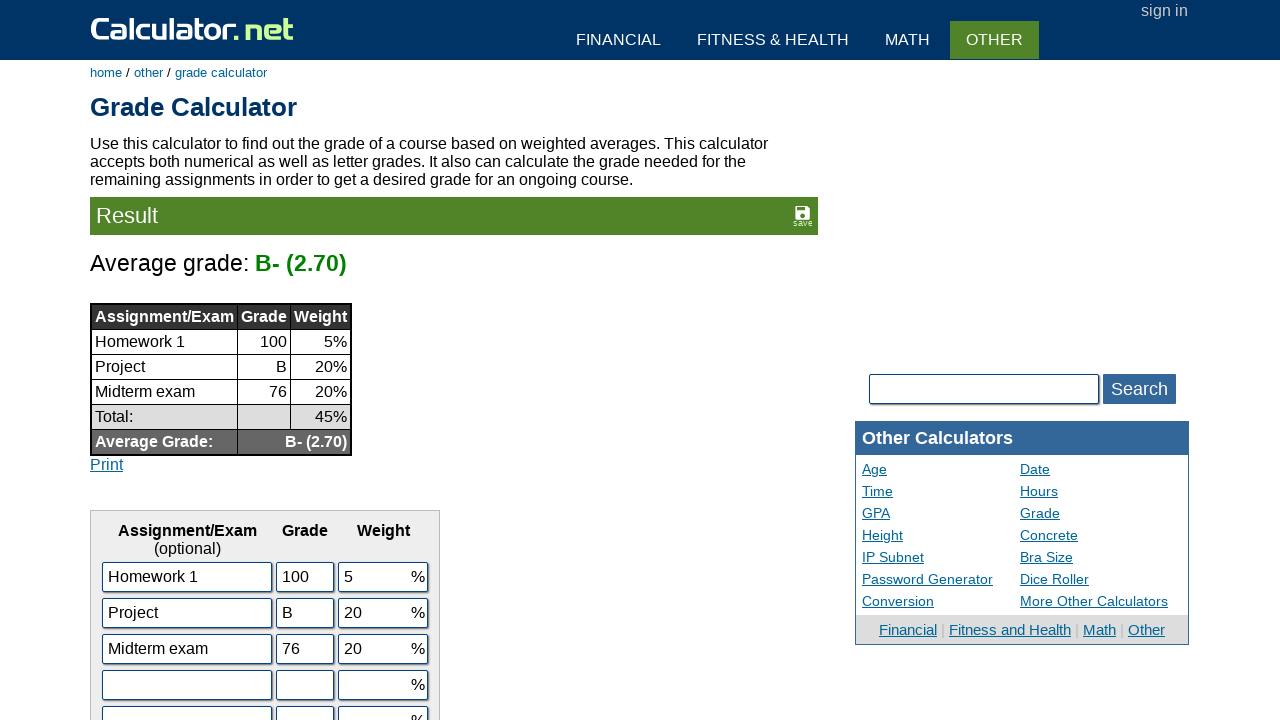

Verified calculated average grade is 'B- (2.70)'
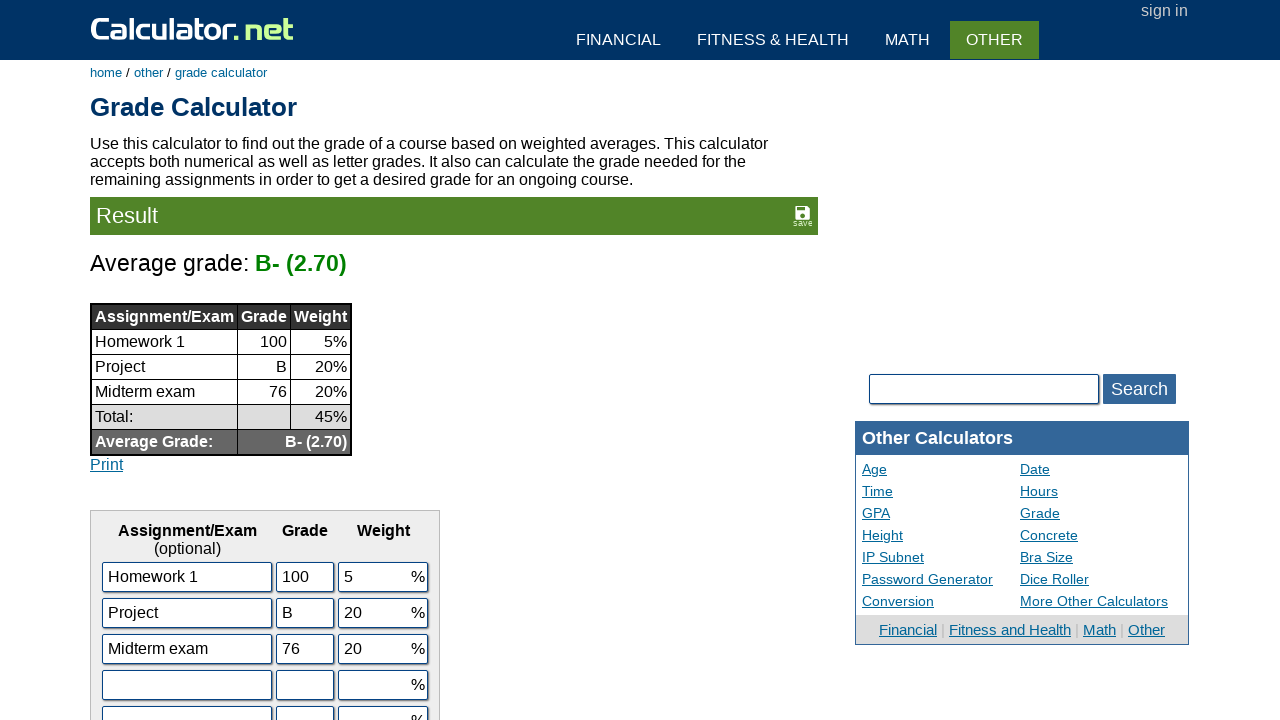

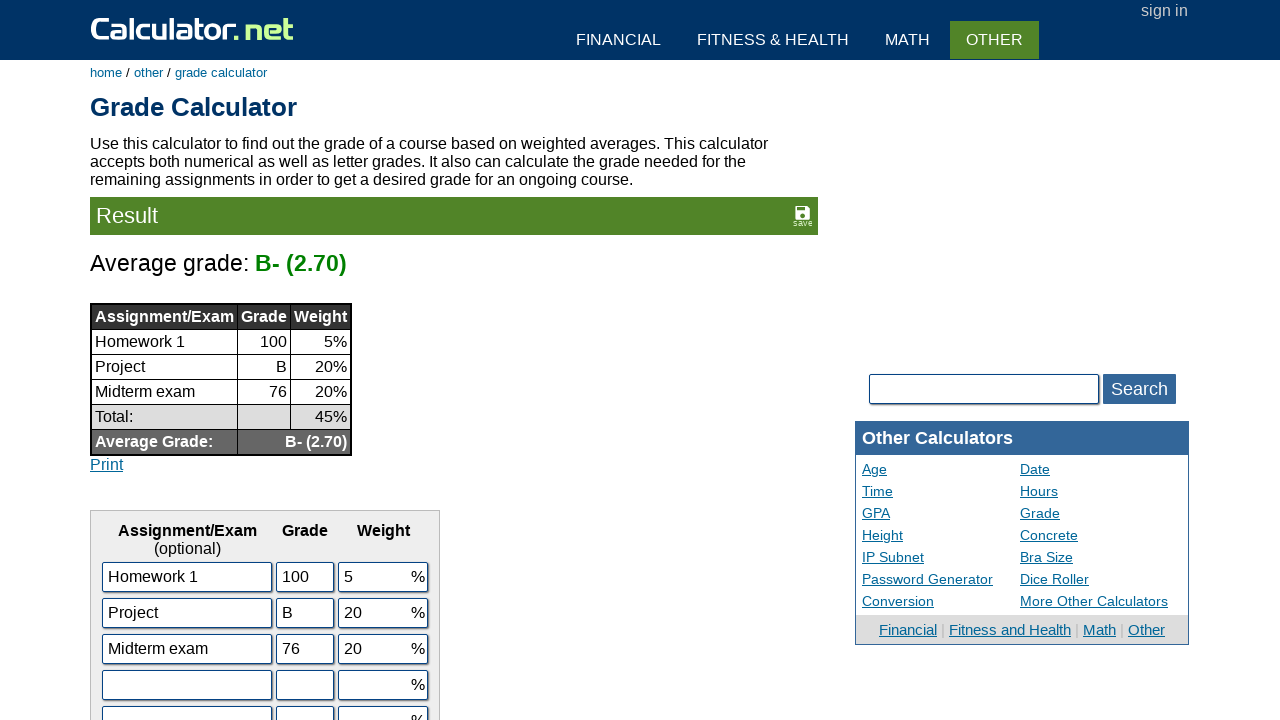